Tests the login error message functionality by entering incorrect credentials and verifying that the appropriate error message "Incorrect login or password" is displayed.

Starting URL: https://login1.nextbasecrm.com/

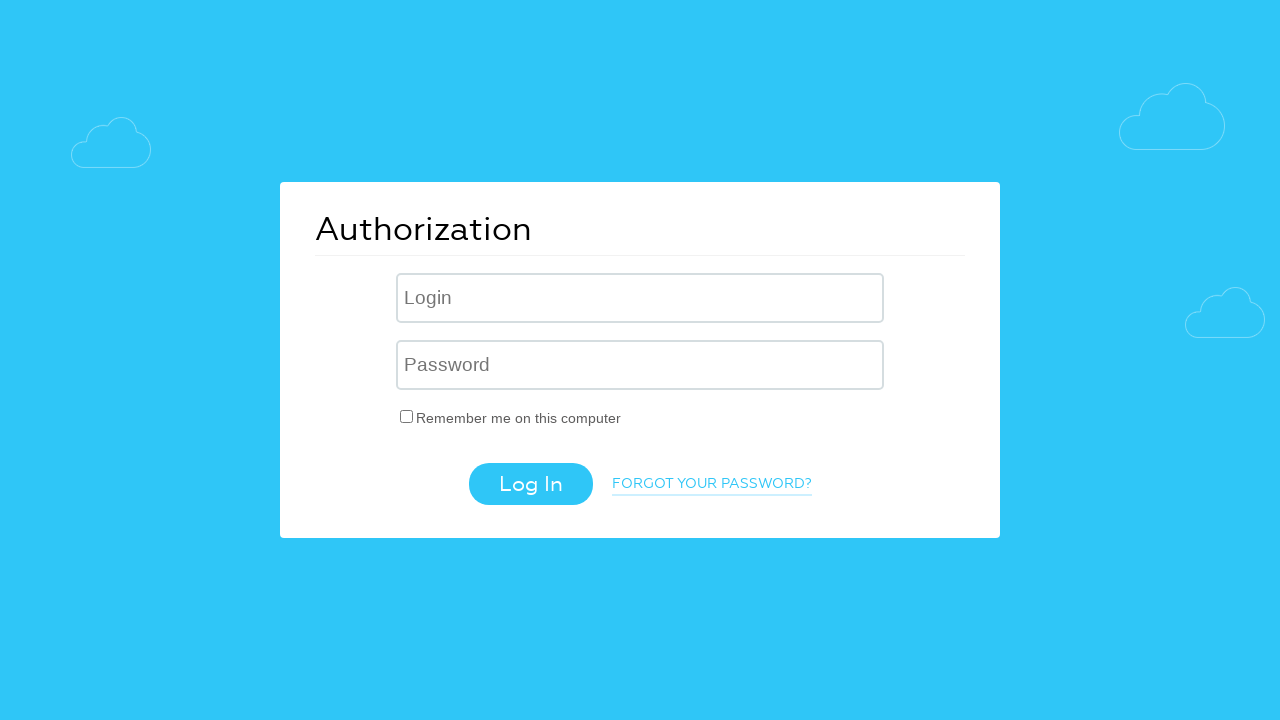

Entered incorrect username 'incorrect' in login field on .login-inp
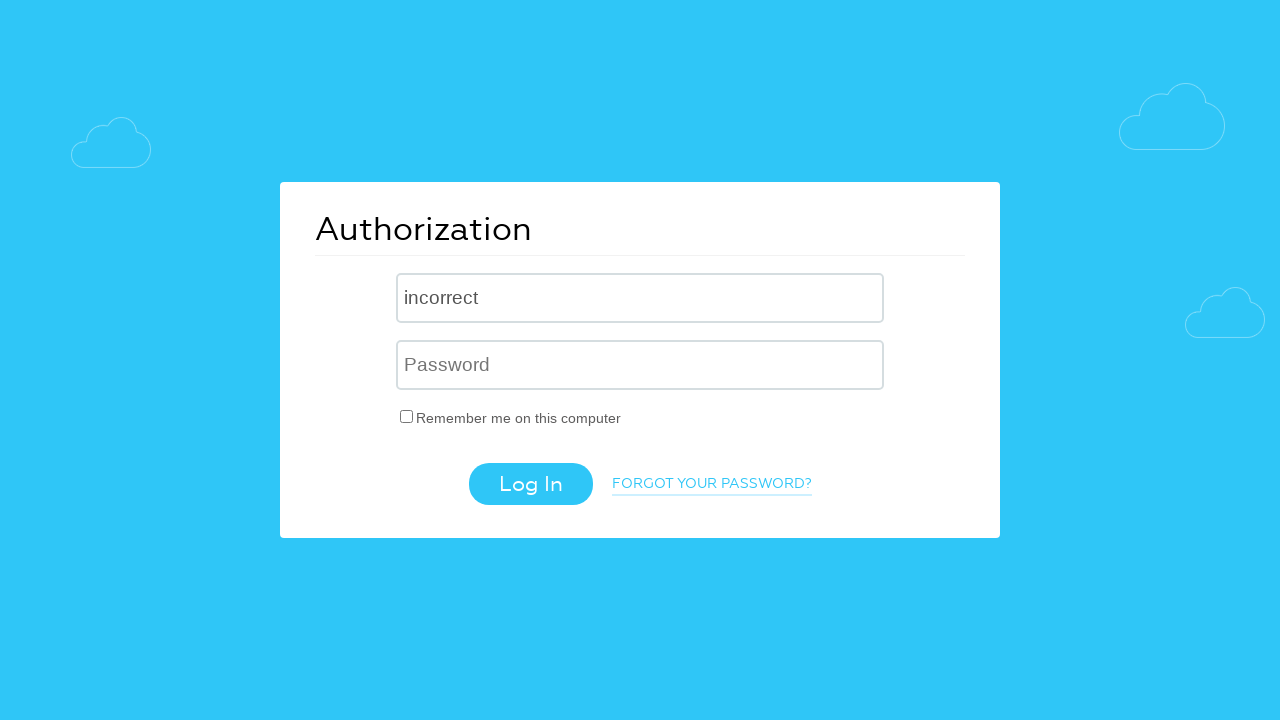

Entered incorrect password 'incorrect' in password field on input[name='USER_PASSWORD']
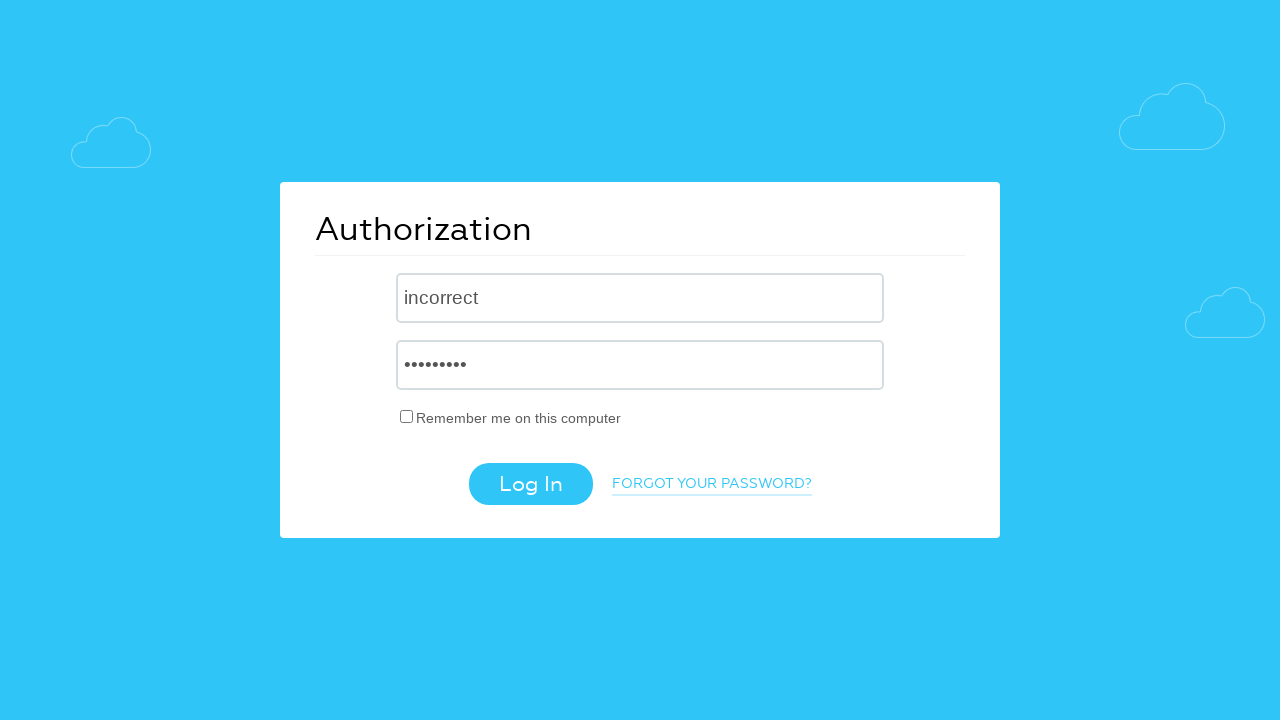

Clicked login button to attempt authentication at (530, 484) on .login-btn
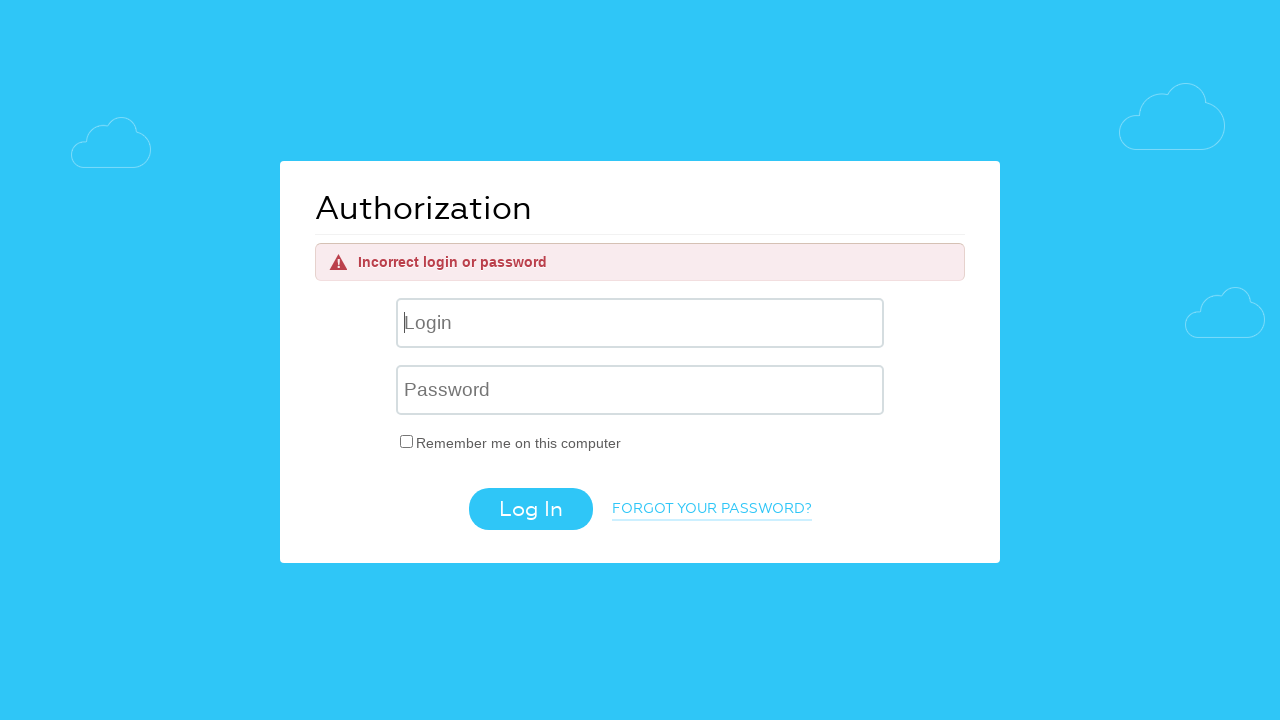

Error message element loaded and visible
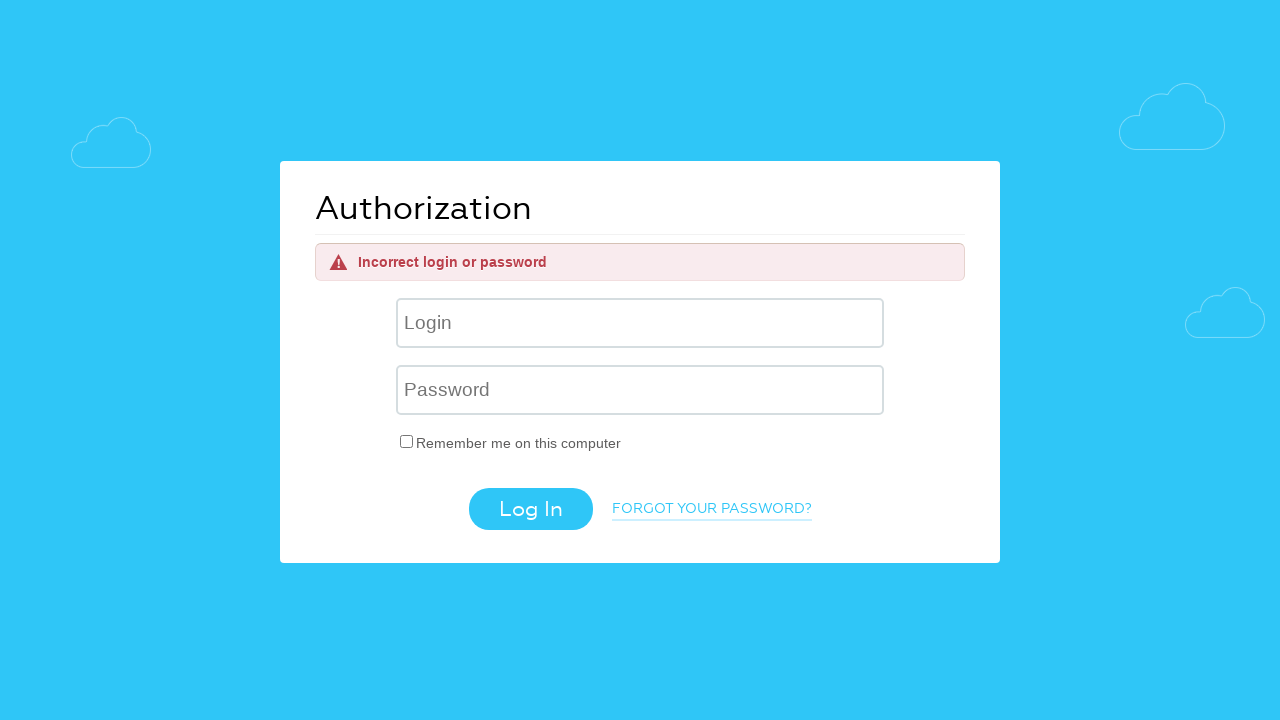

Retrieved error message text: 'Incorrect login or password'
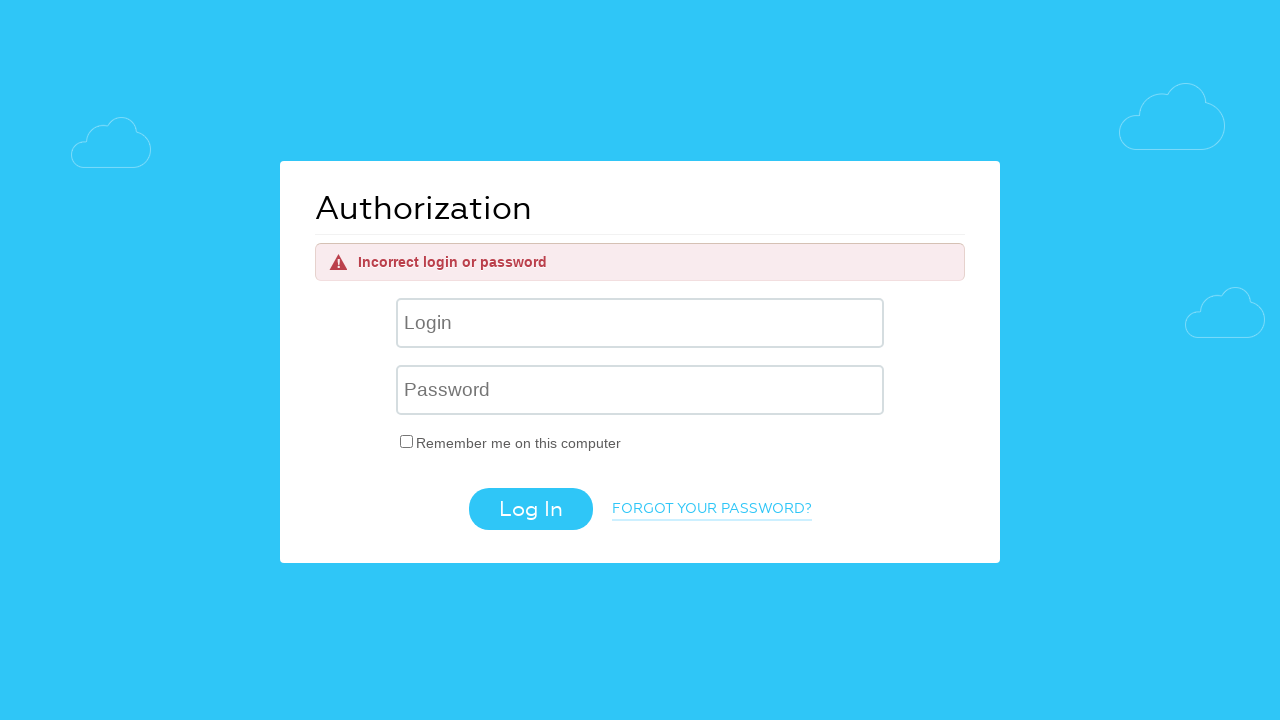

Verified that error message contains 'Incorrect login or password'
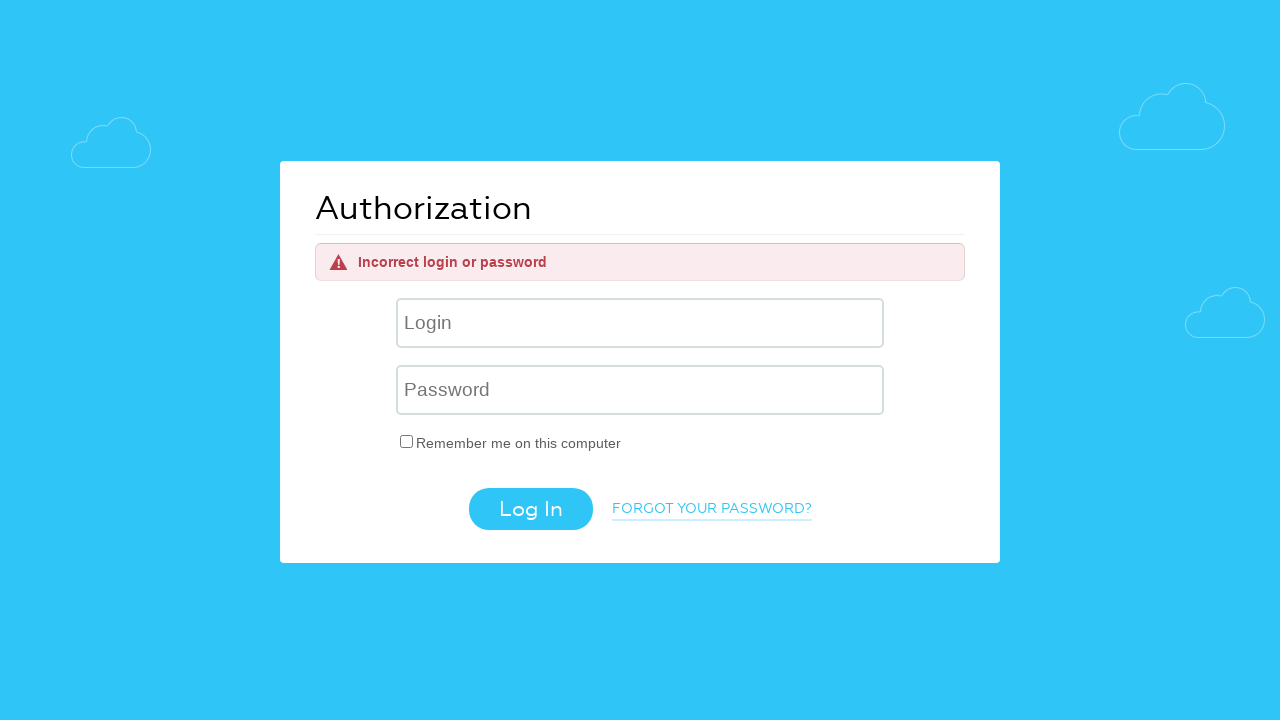

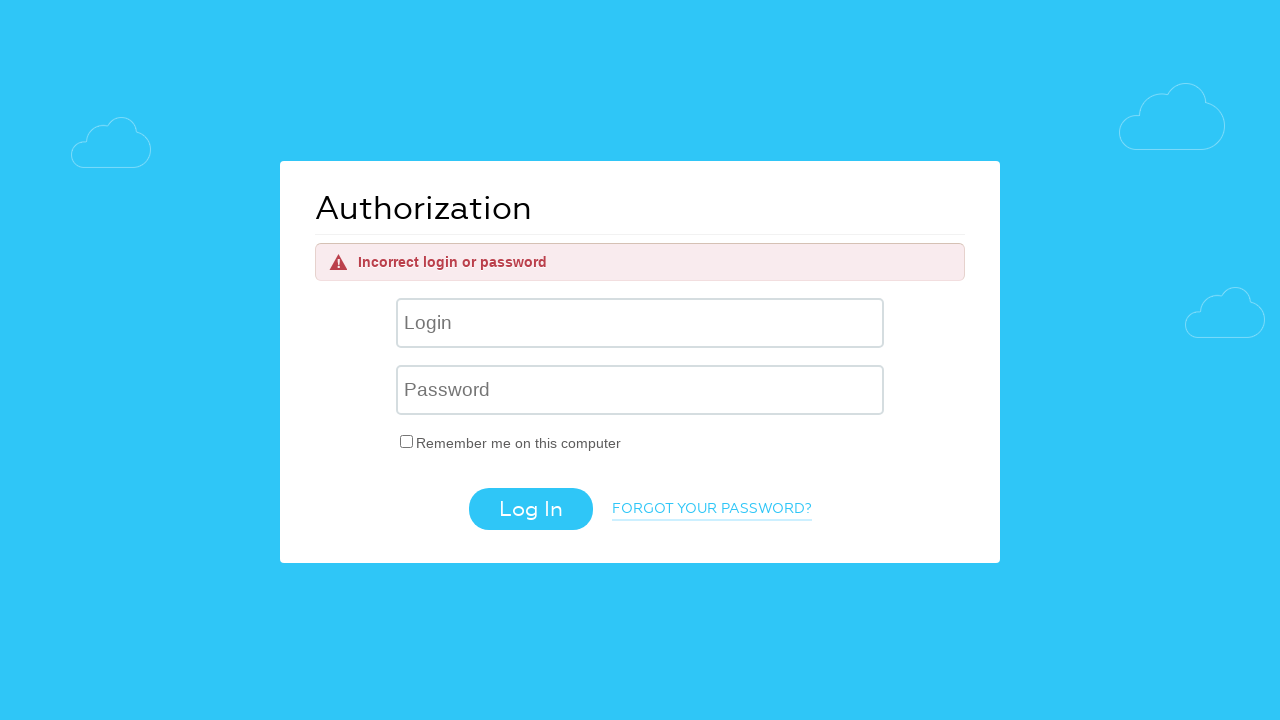